Tests interaction between checkbox, dropdown, input field, and alert by selecting a checkbox, using its value to select a dropdown option, entering the value in a text field, triggering an alert, and verifying the alert contains the expected text.

Starting URL: https://rahulshettyacademy.com/AutomationPractice/

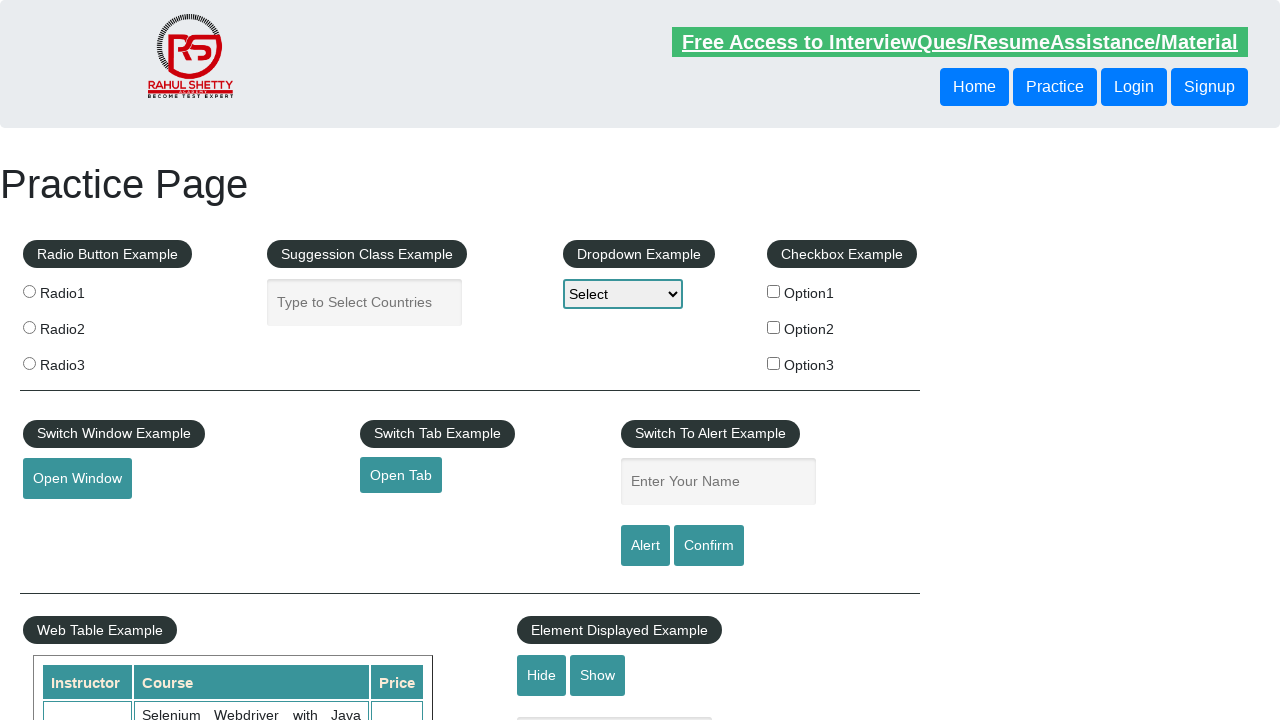

Clicked checkbox option 2 to select it at (774, 327) on #checkBoxOption2
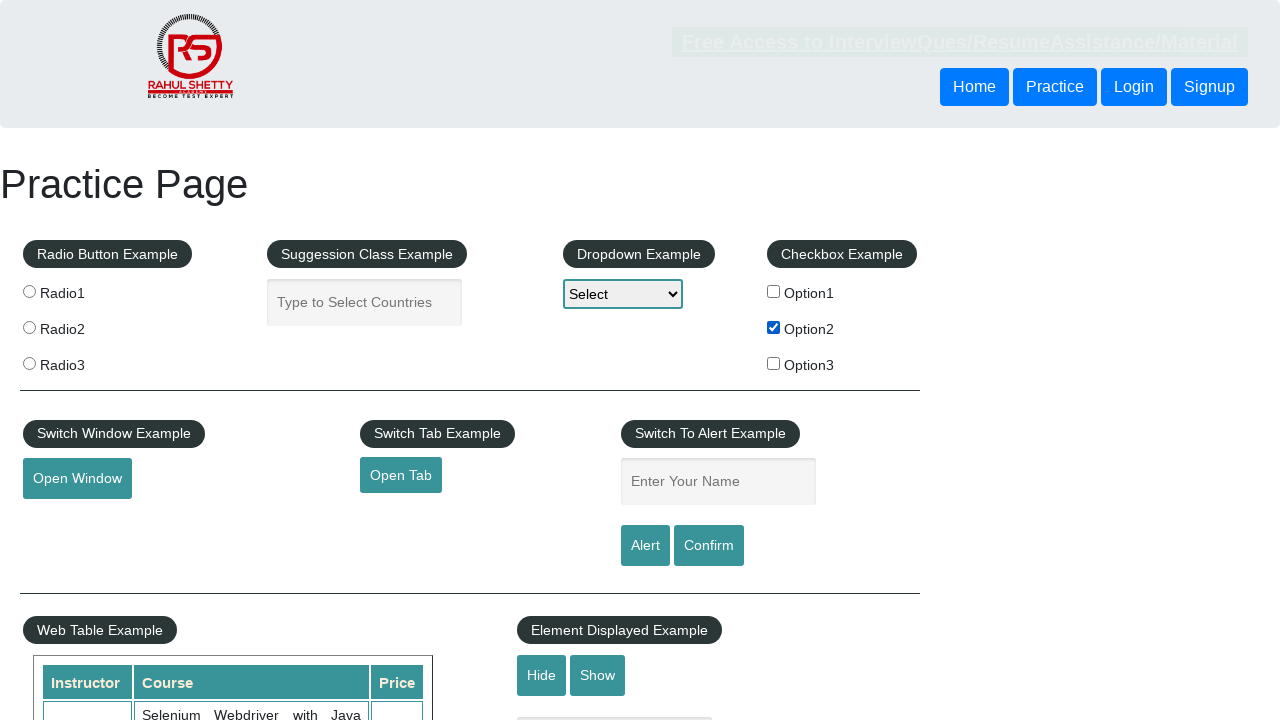

Retrieved checkbox value: 'option2'
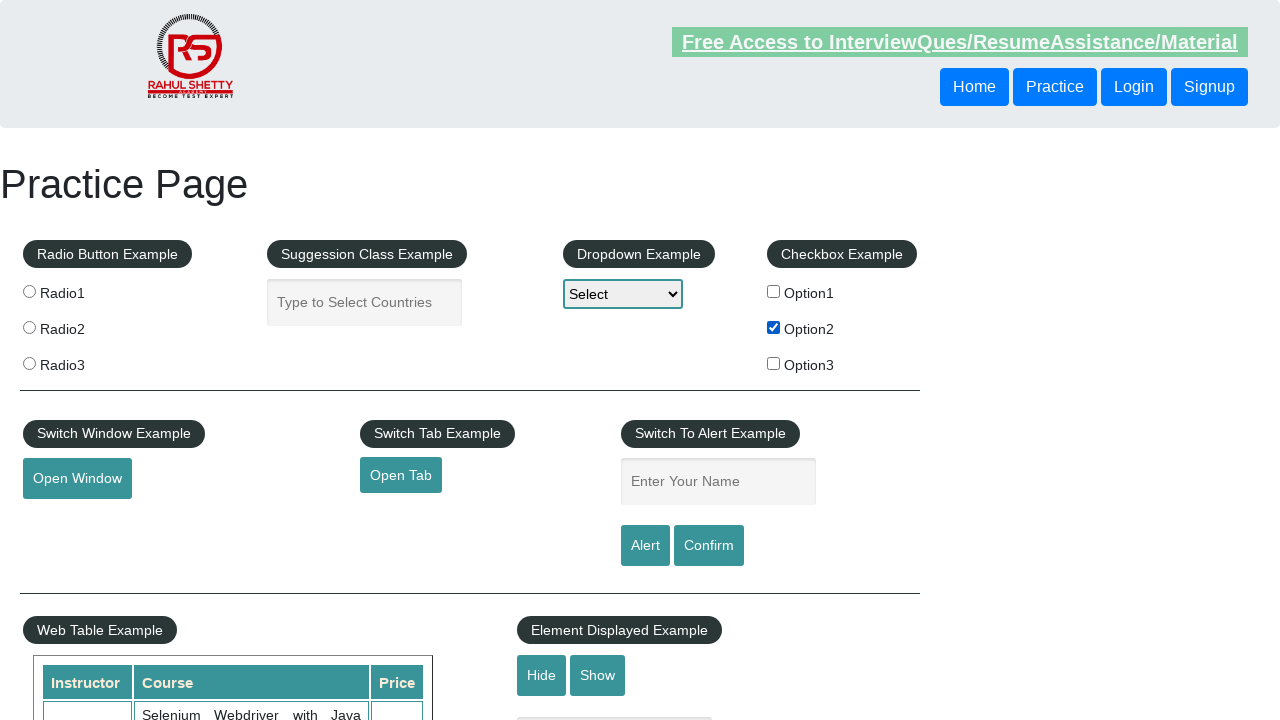

Selected dropdown option with value 'option2' on #dropdown-class-example
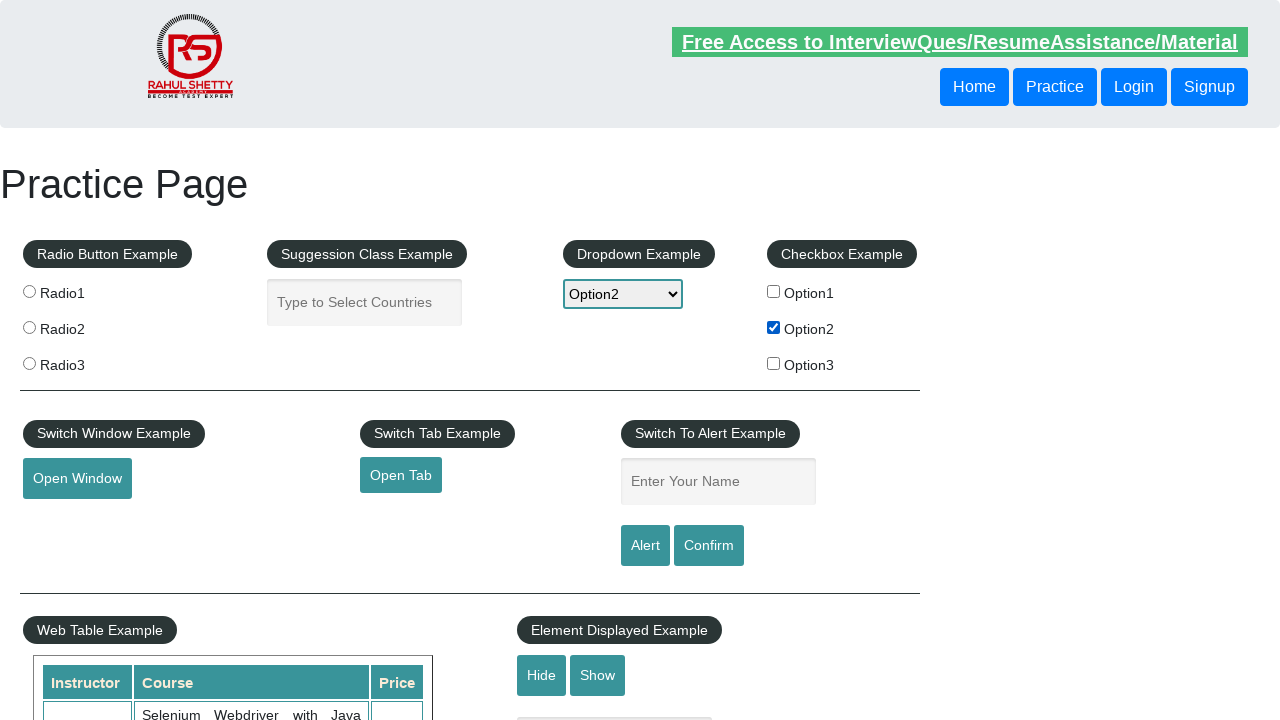

Filled name field with checkbox value 'option2' on #name
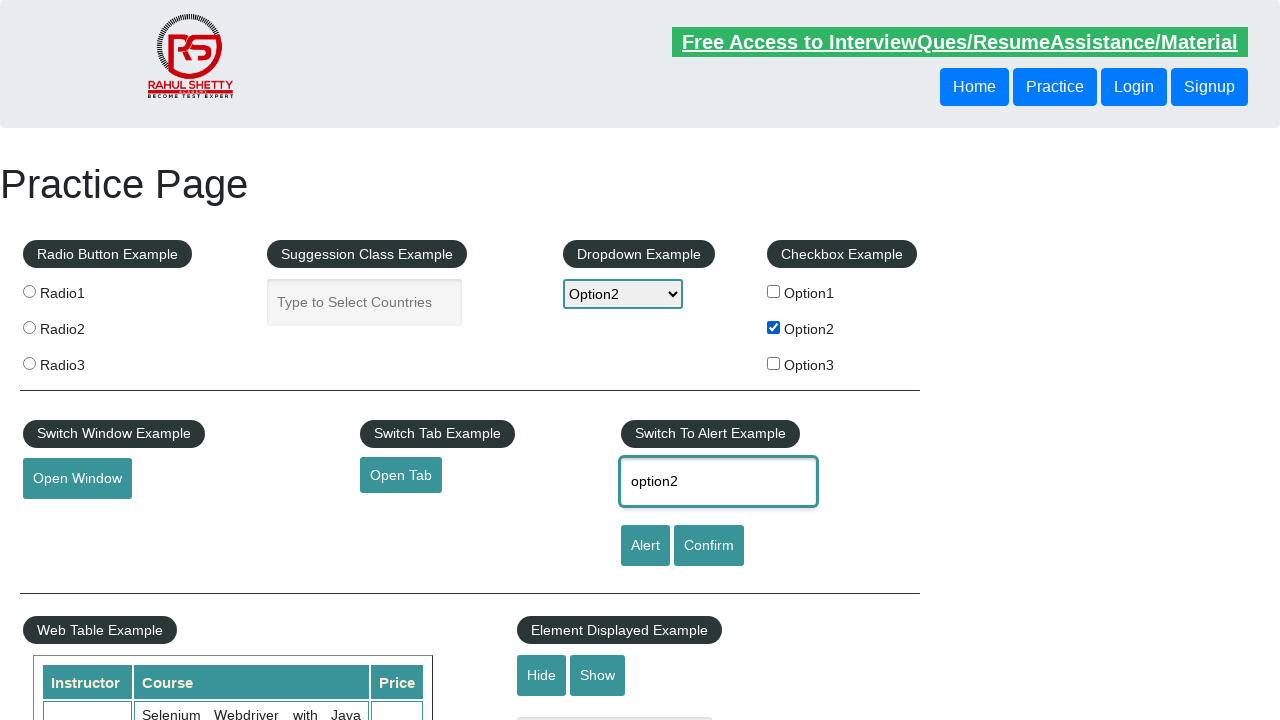

Clicked alert button to trigger dialog at (645, 546) on #alertbtn
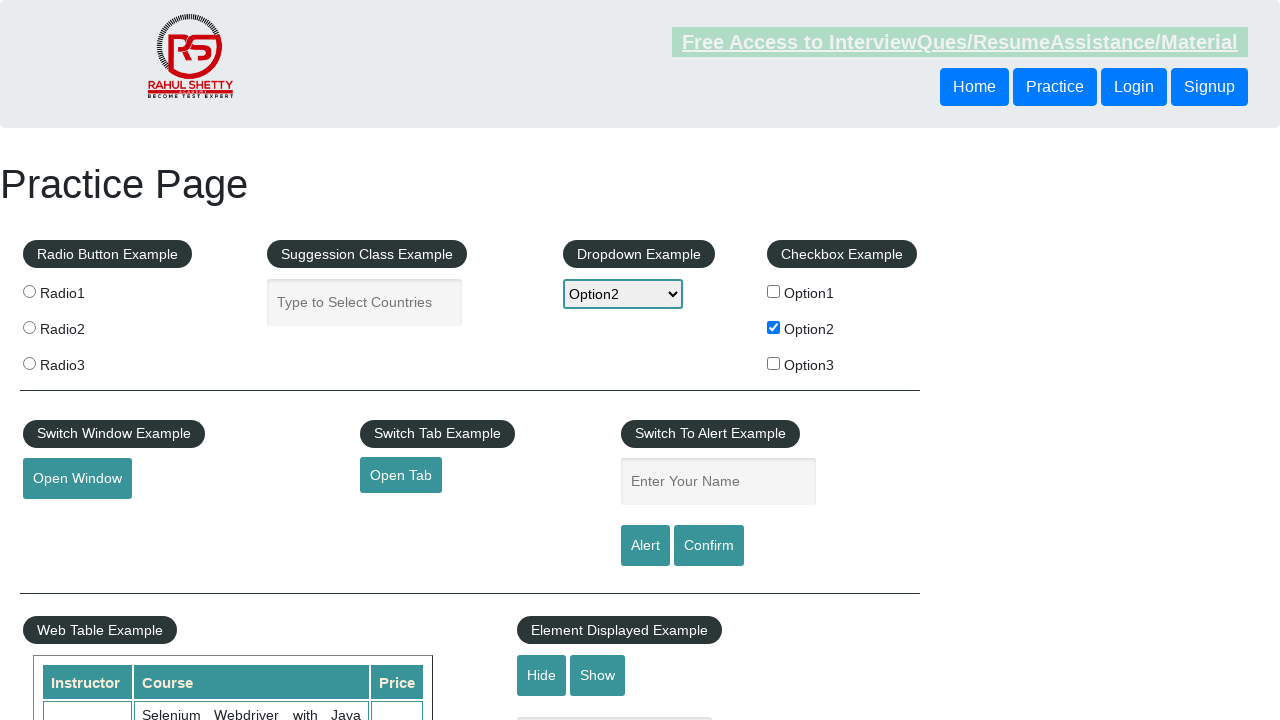

Set up dialog handler to accept alert
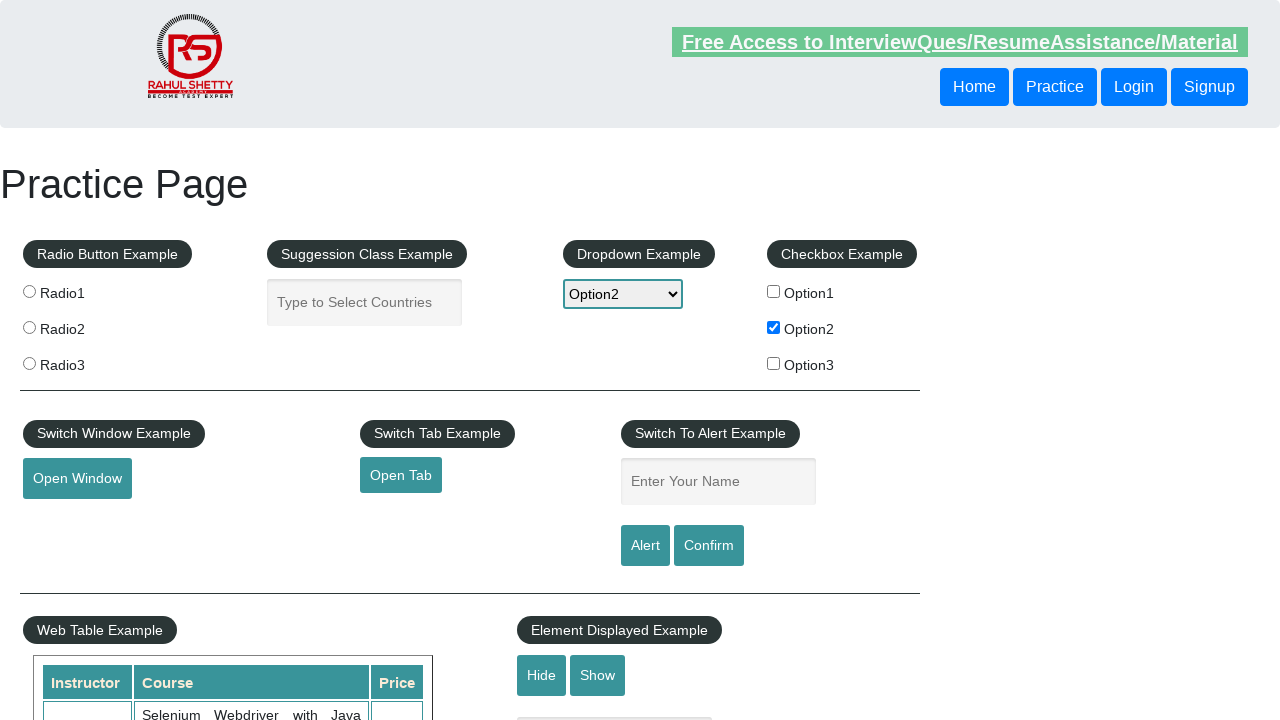

Waited for alert dialog to be processed
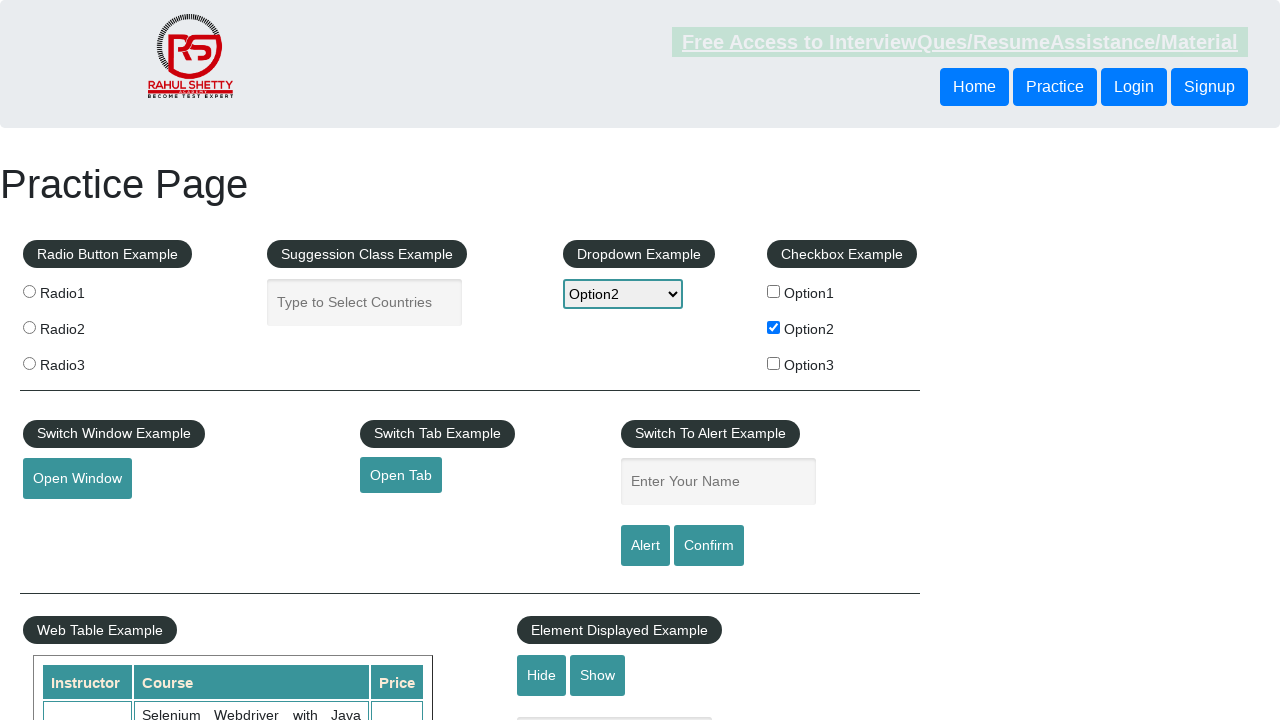

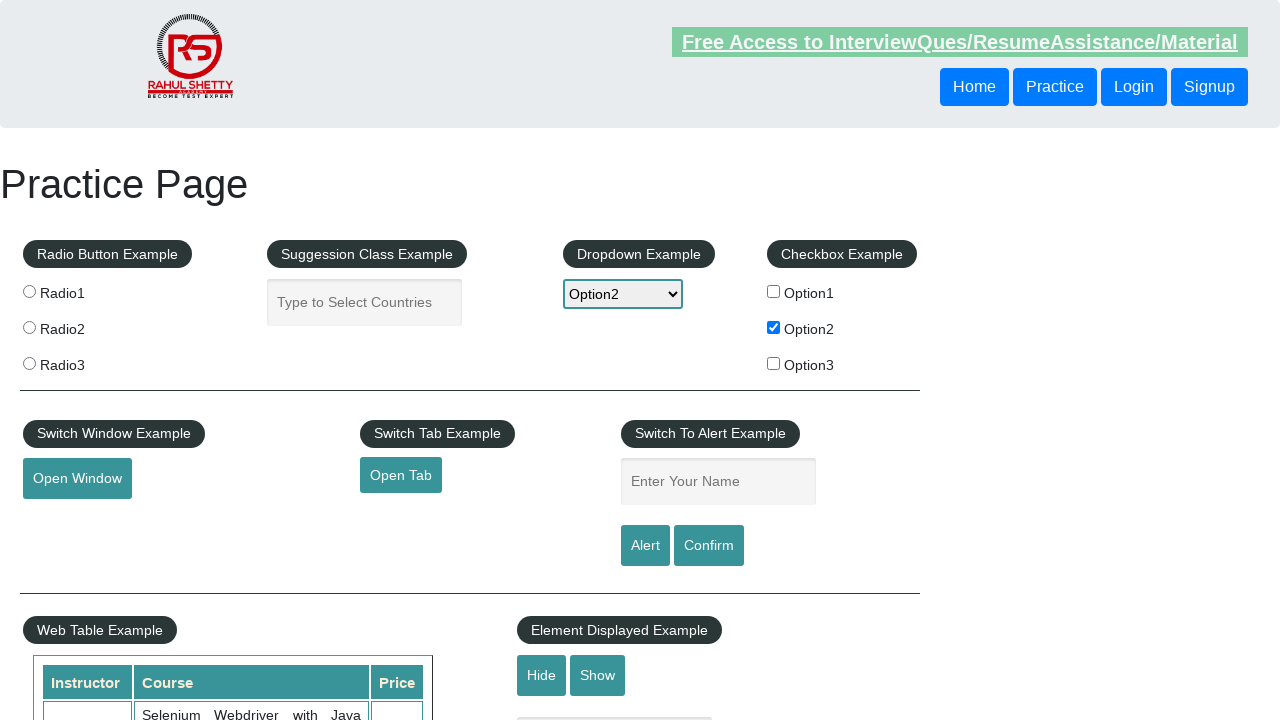